Tests RedBus footer links by opening multiple links in new tabs, switching between them, and interacting with specific pages like red:Care and Ryde

Starting URL: https://www.redbus.in/

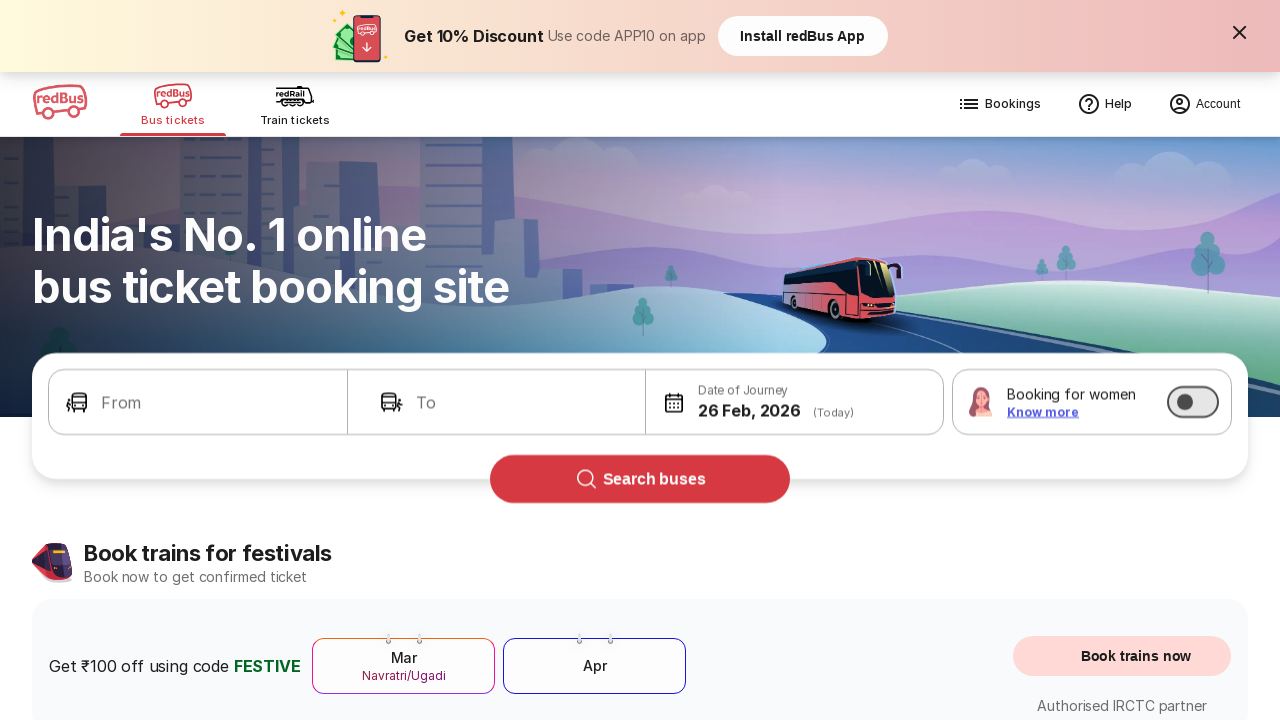

Located footer section in RedBus page
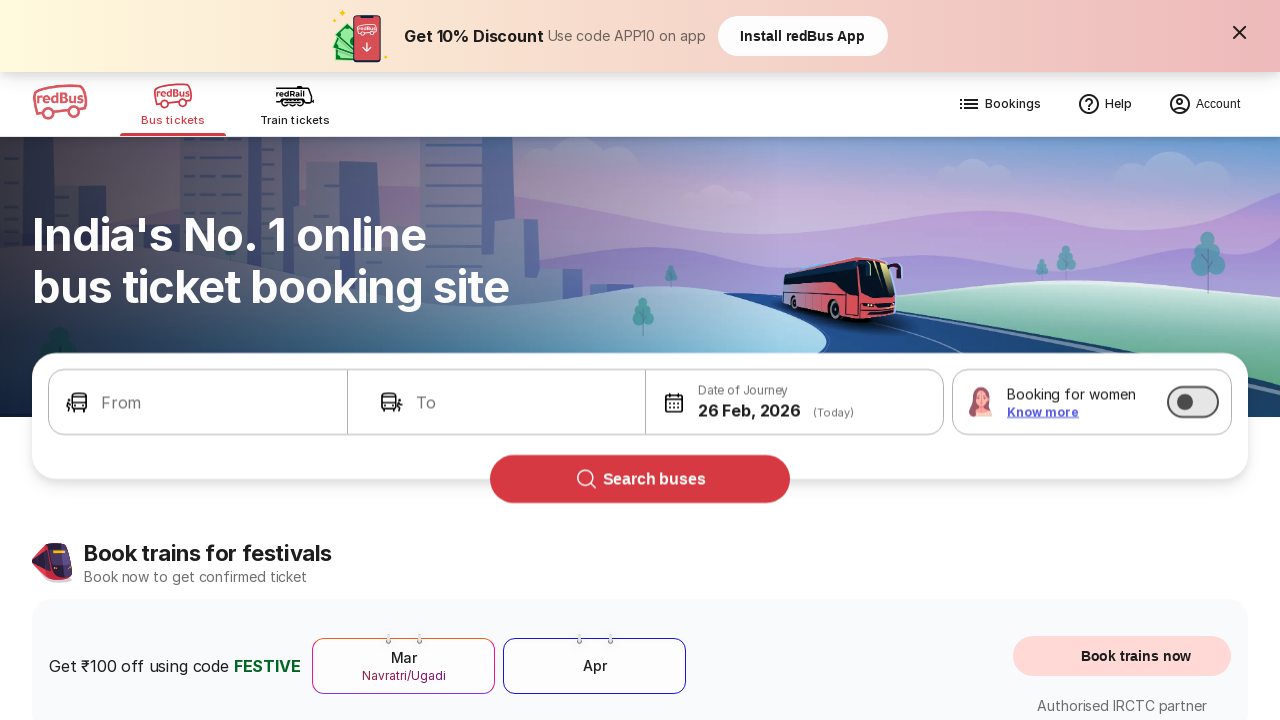

Retrieved all footer links from first column
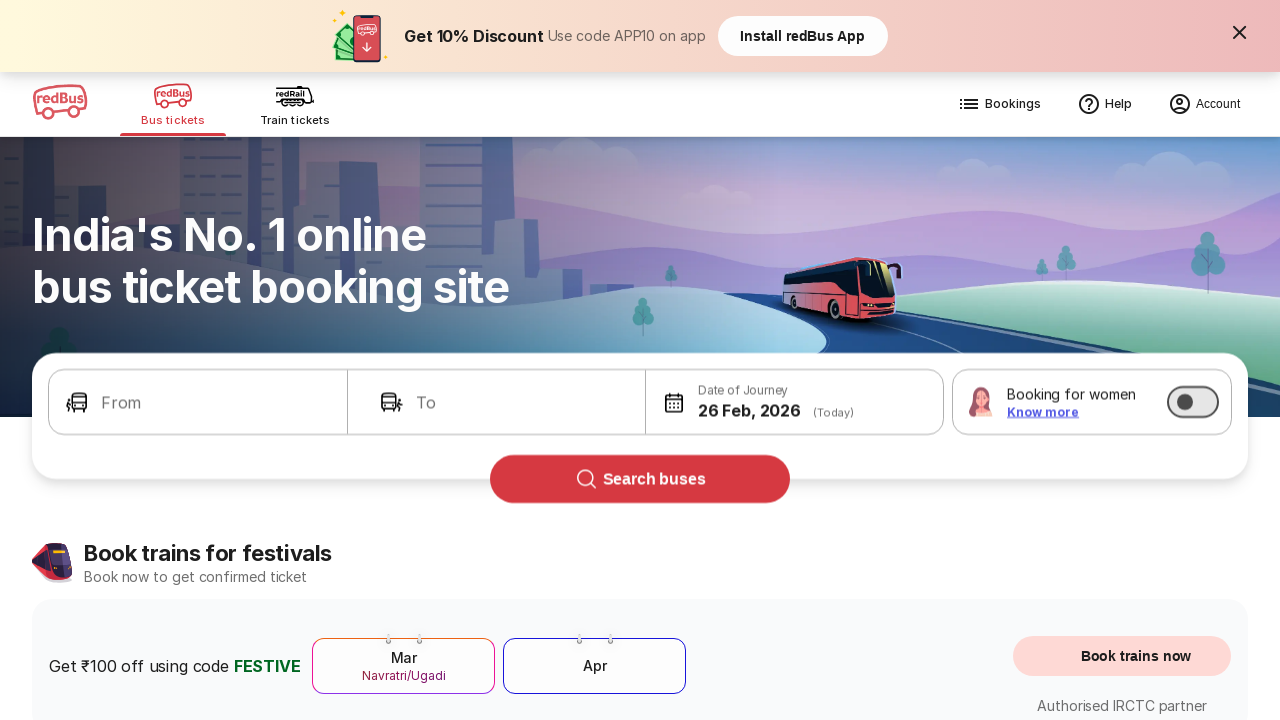

Navigated back to RedBus home page
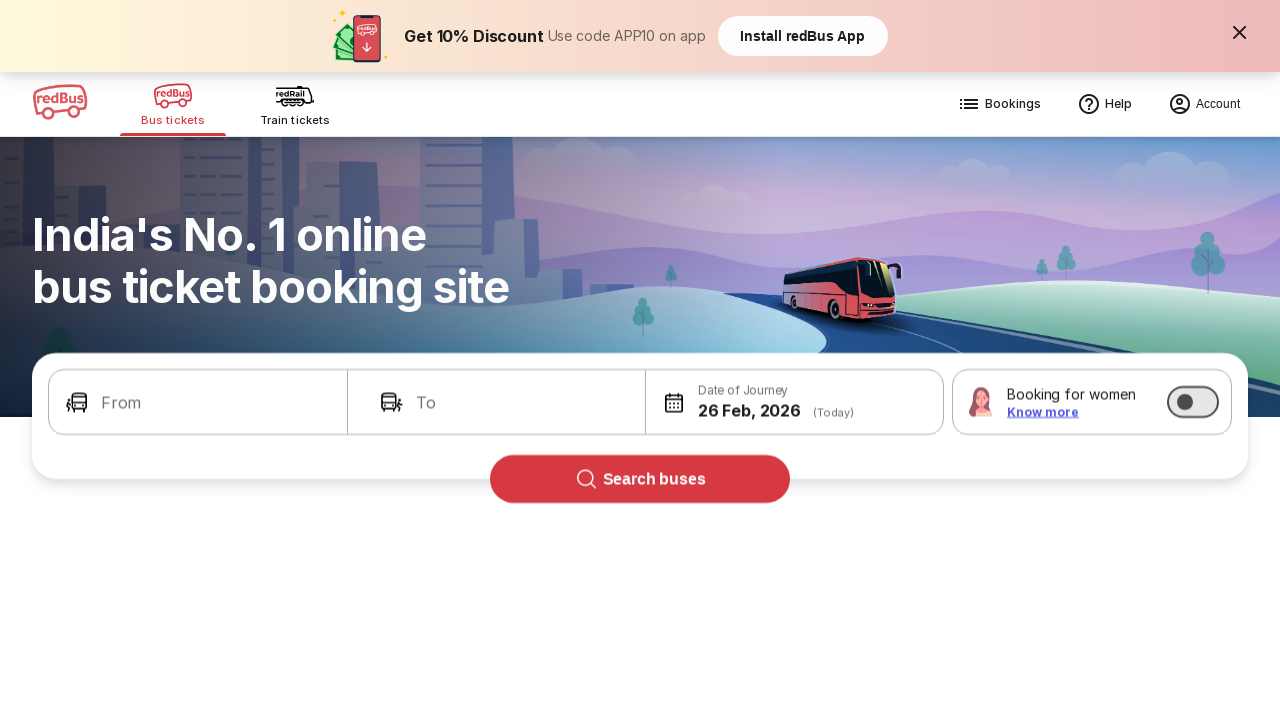

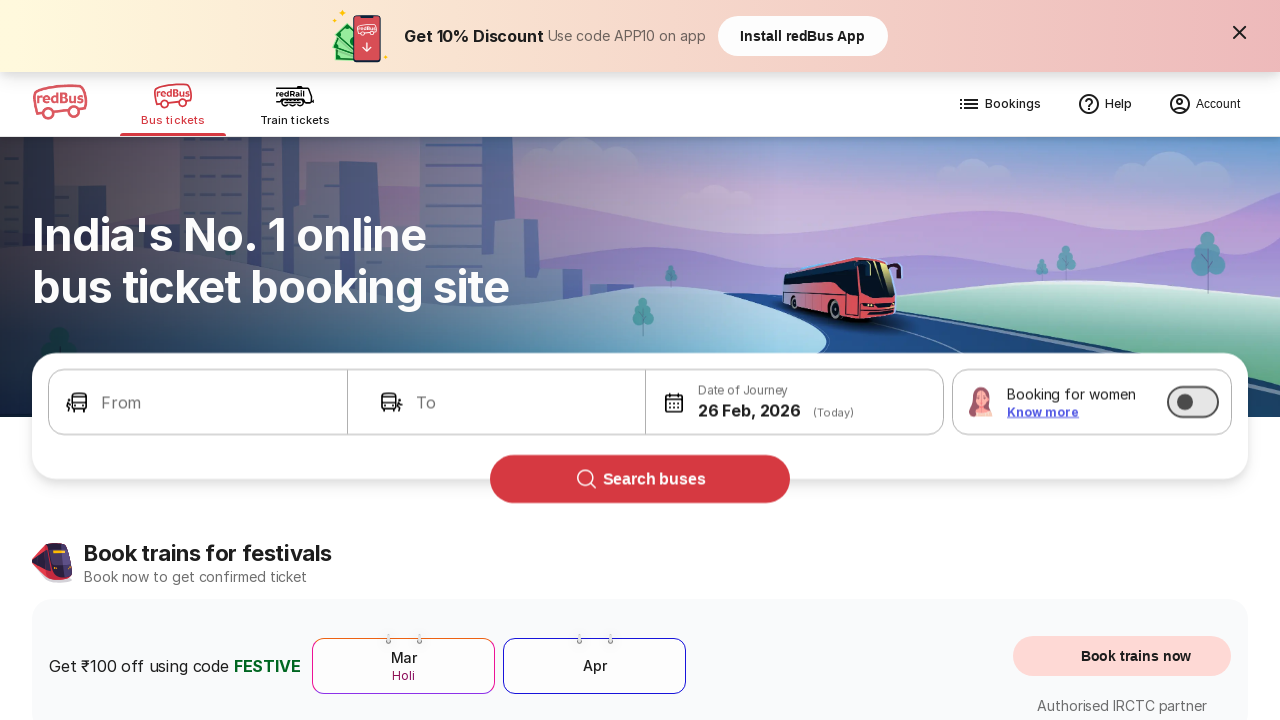